Navigates through pagination on a baby names website to find a specific name "Amrisha" and retrieves associated information

Starting URL: https://babynames.merschat.com/popular.cgi?page=1

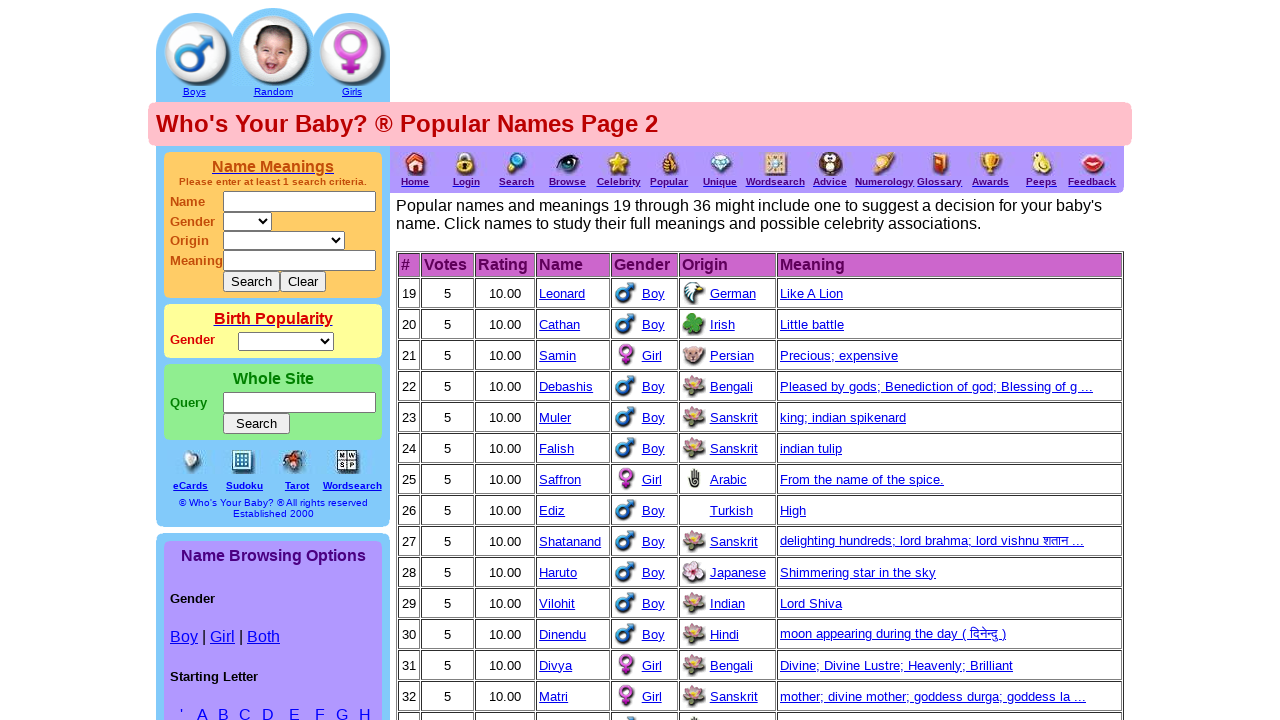

Located all instances of 'Amrisha' on current page
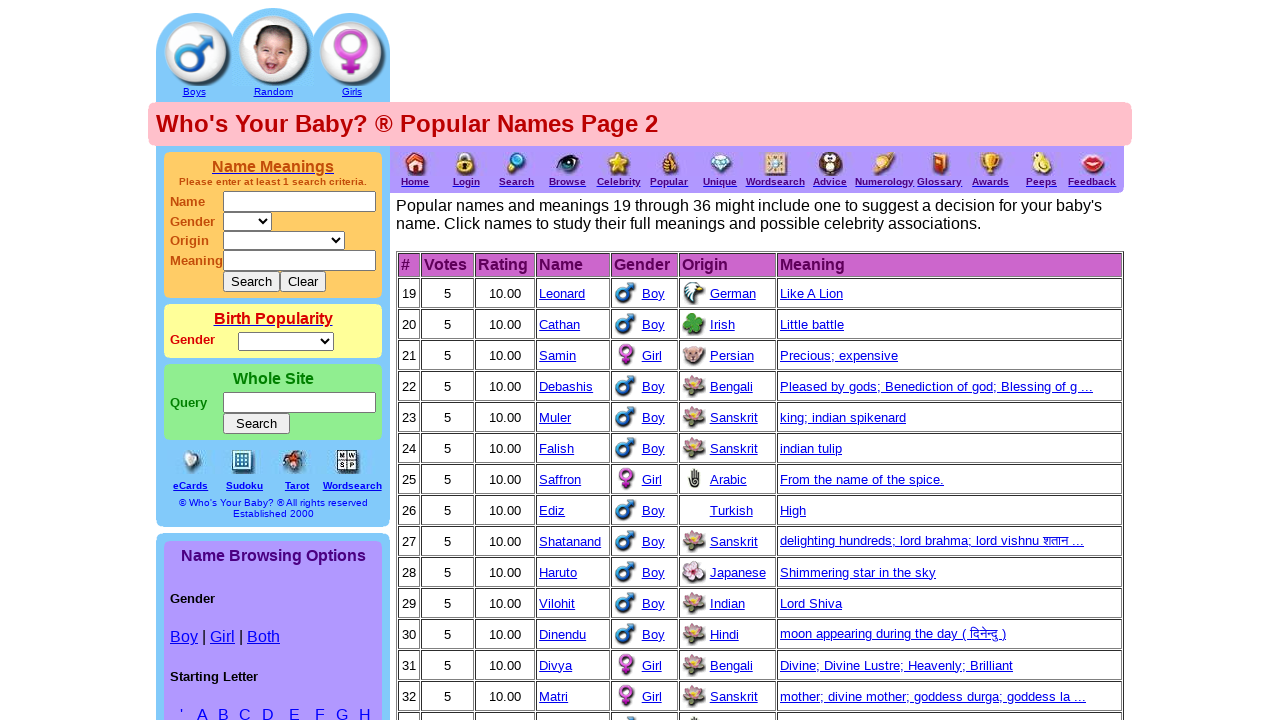

Selected page 1 from dropdown on select[name='page']
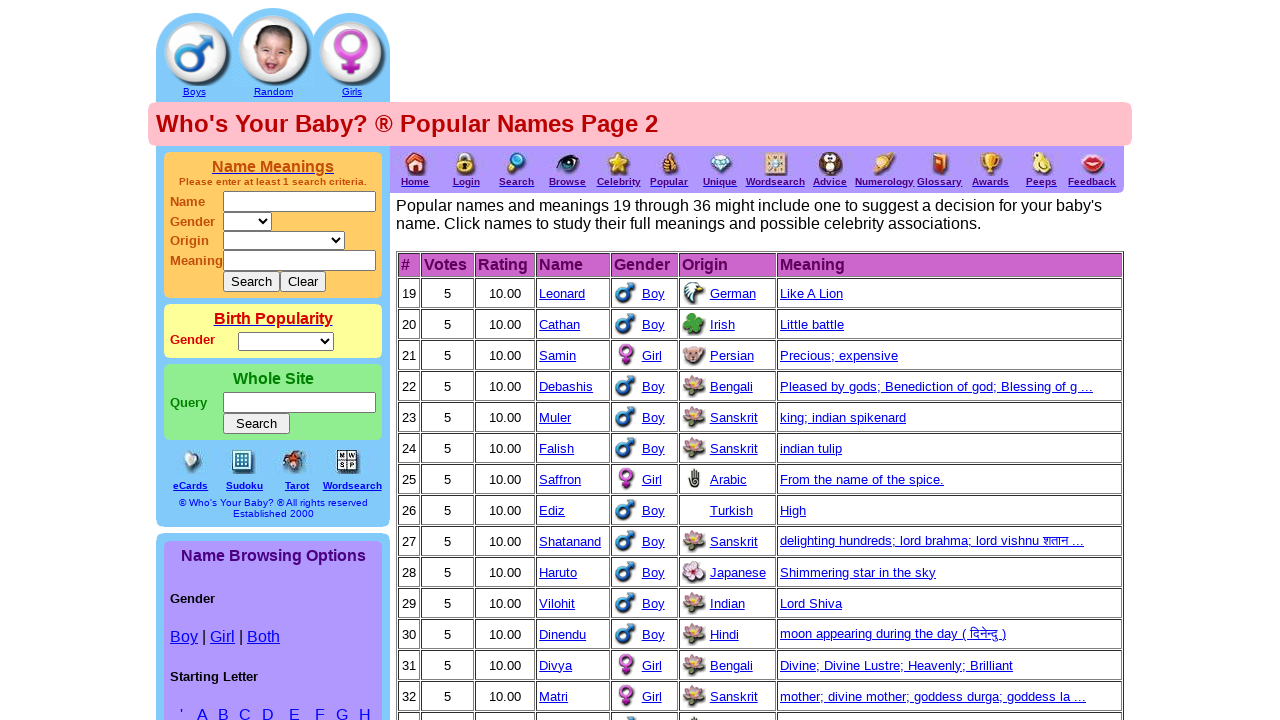

Clicked Go button to navigate to page 1 at (866, 360) on input[value='Go']
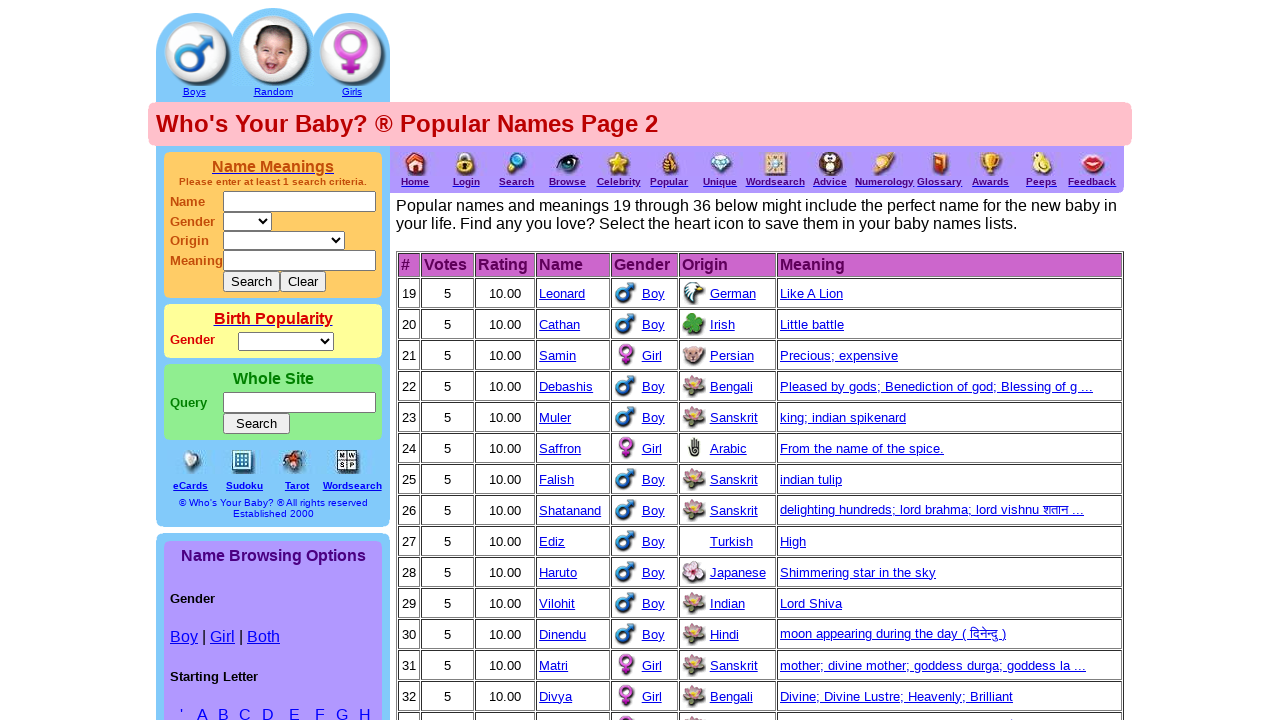

Page 1 loaded successfully
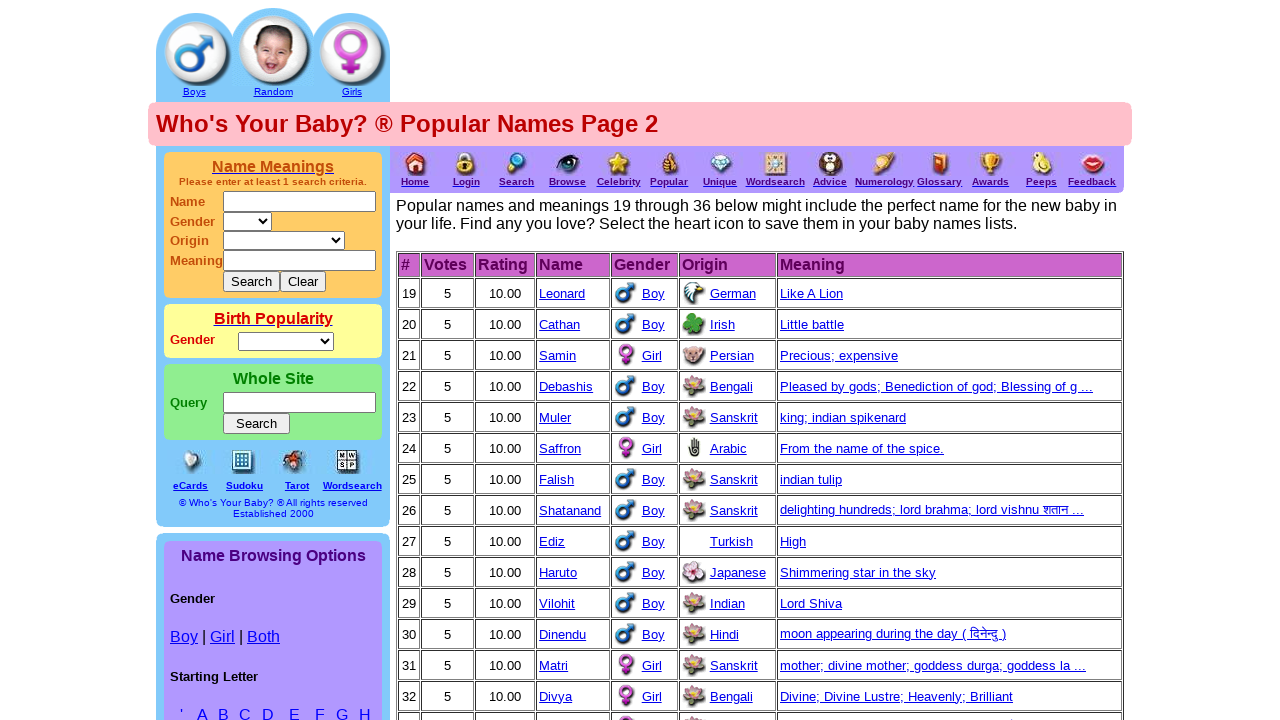

Searched for 'Amrisha' on page 1, found 0 matches
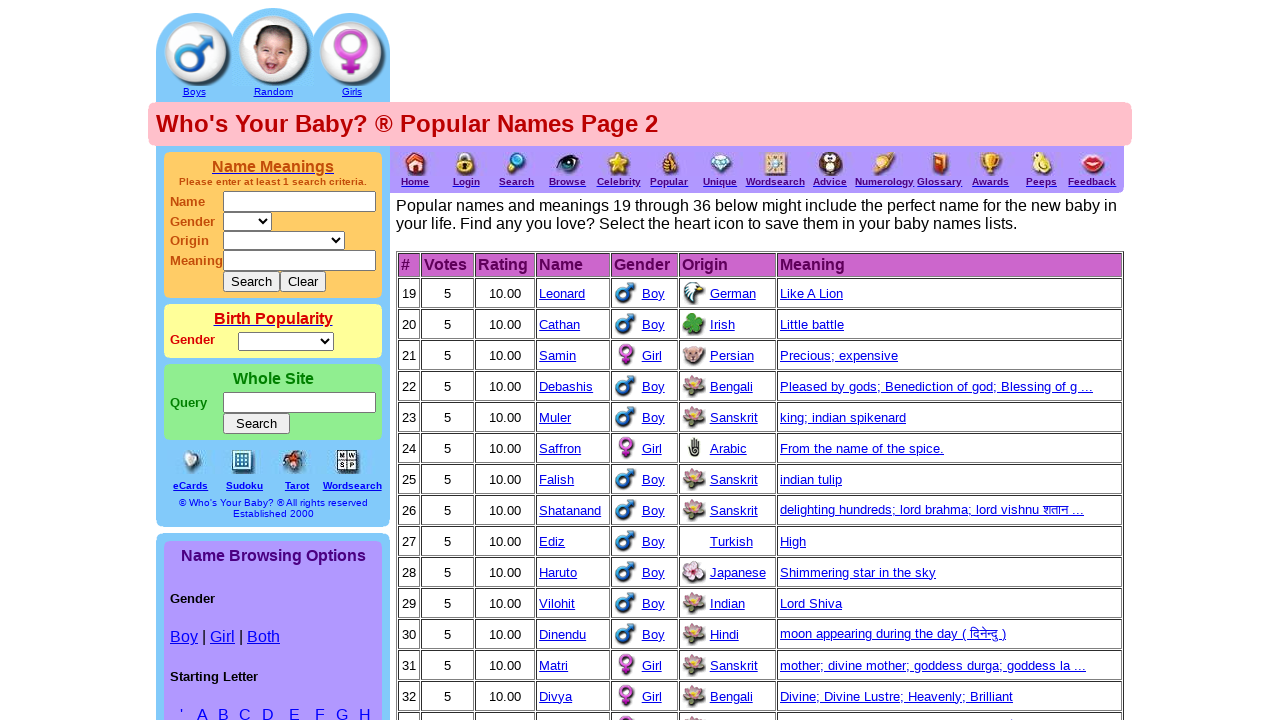

Selected page 2 from dropdown on select[name='page']
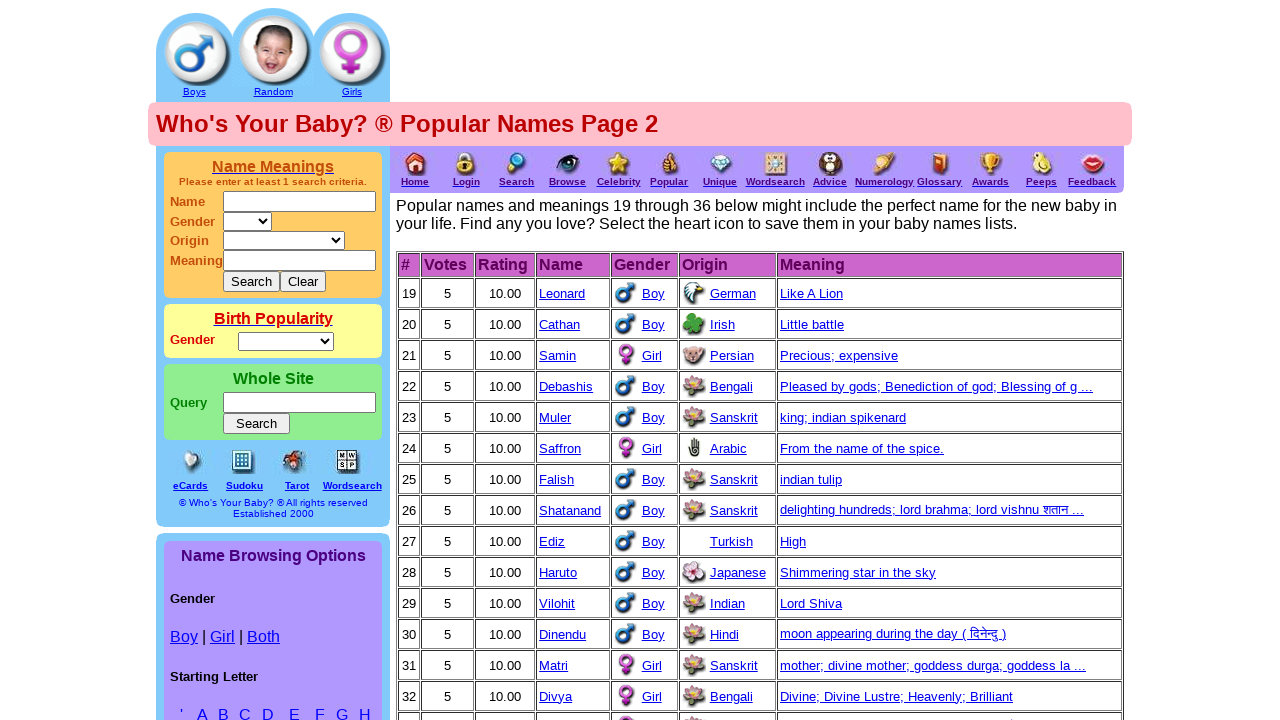

Clicked Go button to navigate to page 2 at (866, 360) on input[value='Go']
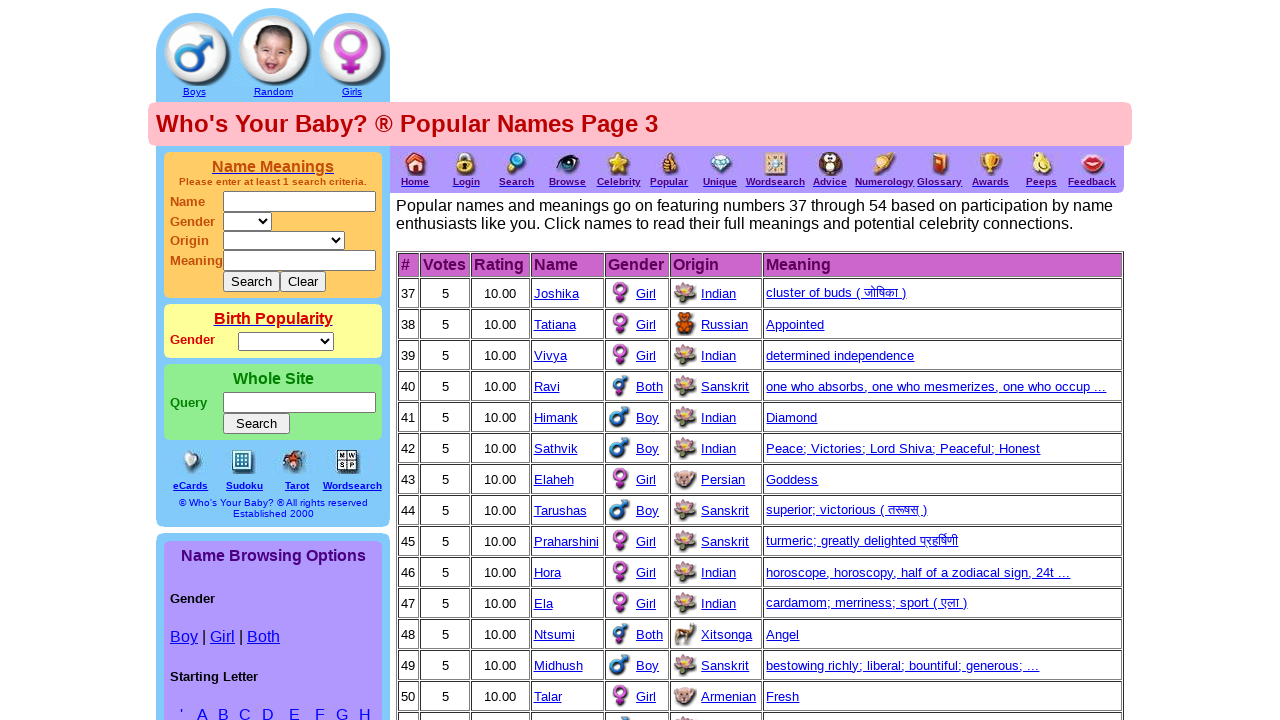

Page 2 loaded successfully
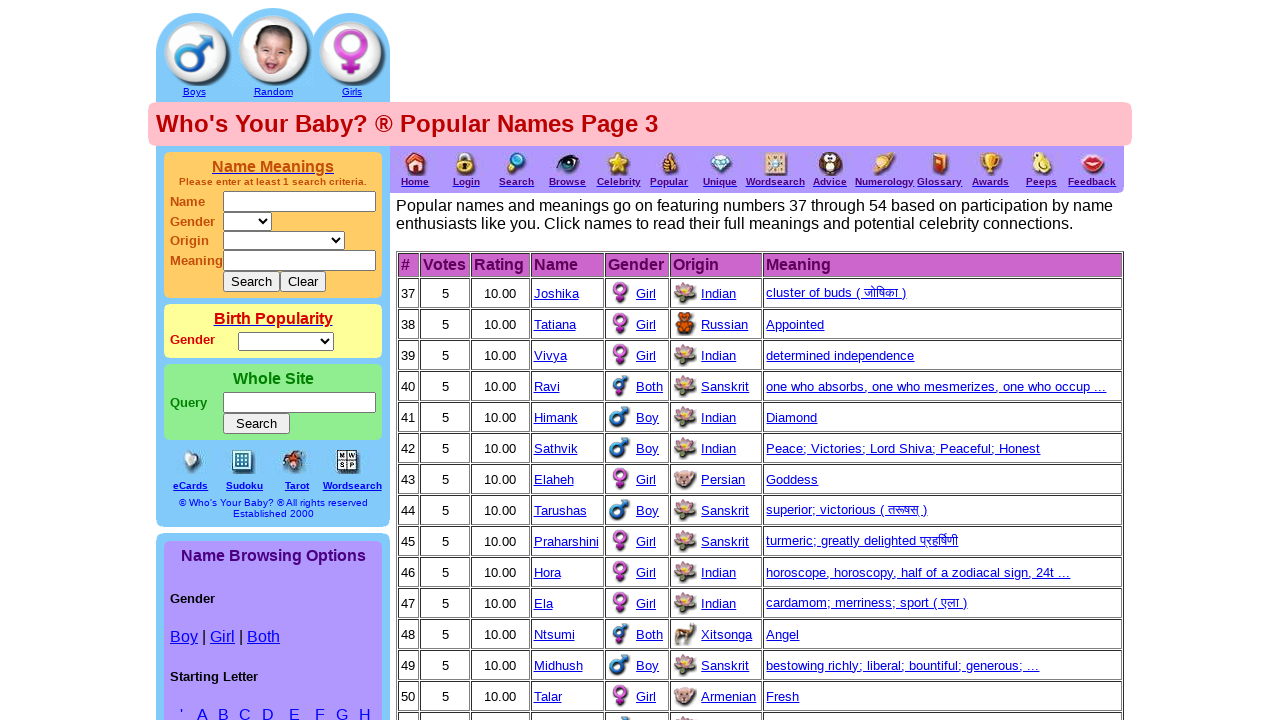

Searched for 'Amrisha' on page 2, found 0 matches
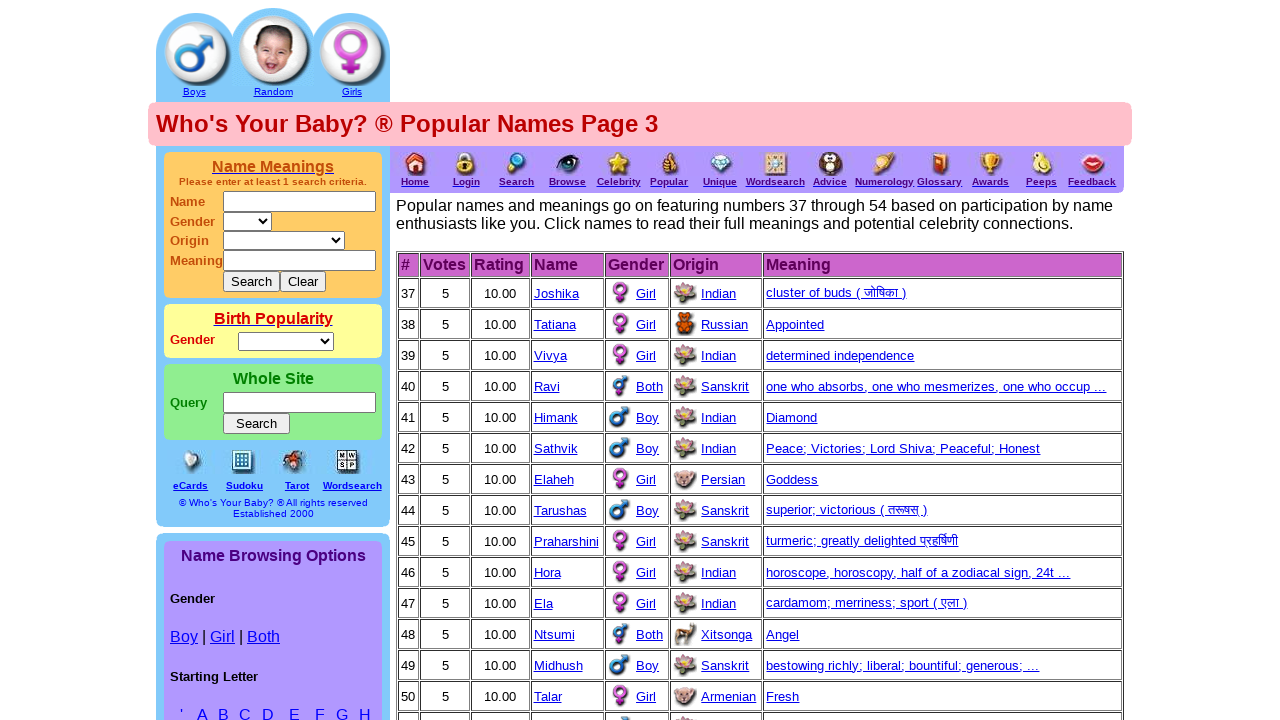

Selected page 3 from dropdown on select[name='page']
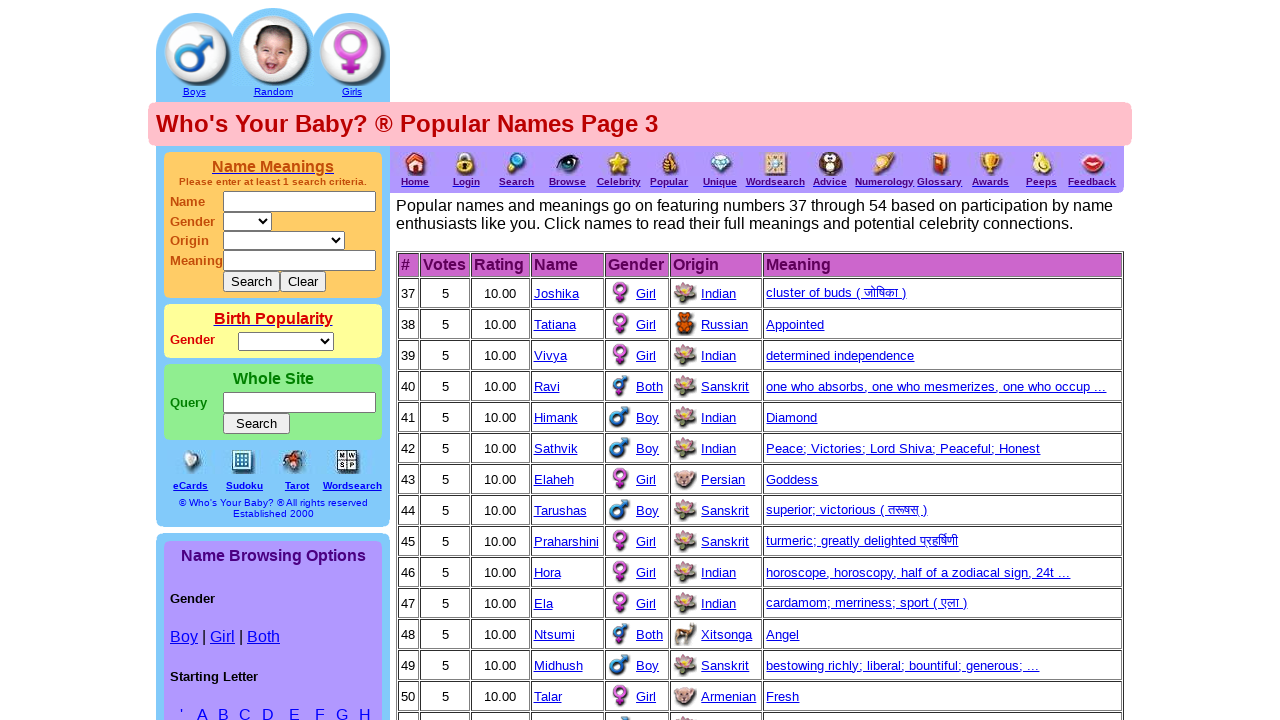

Clicked Go button to navigate to page 3 at (866, 360) on input[value='Go']
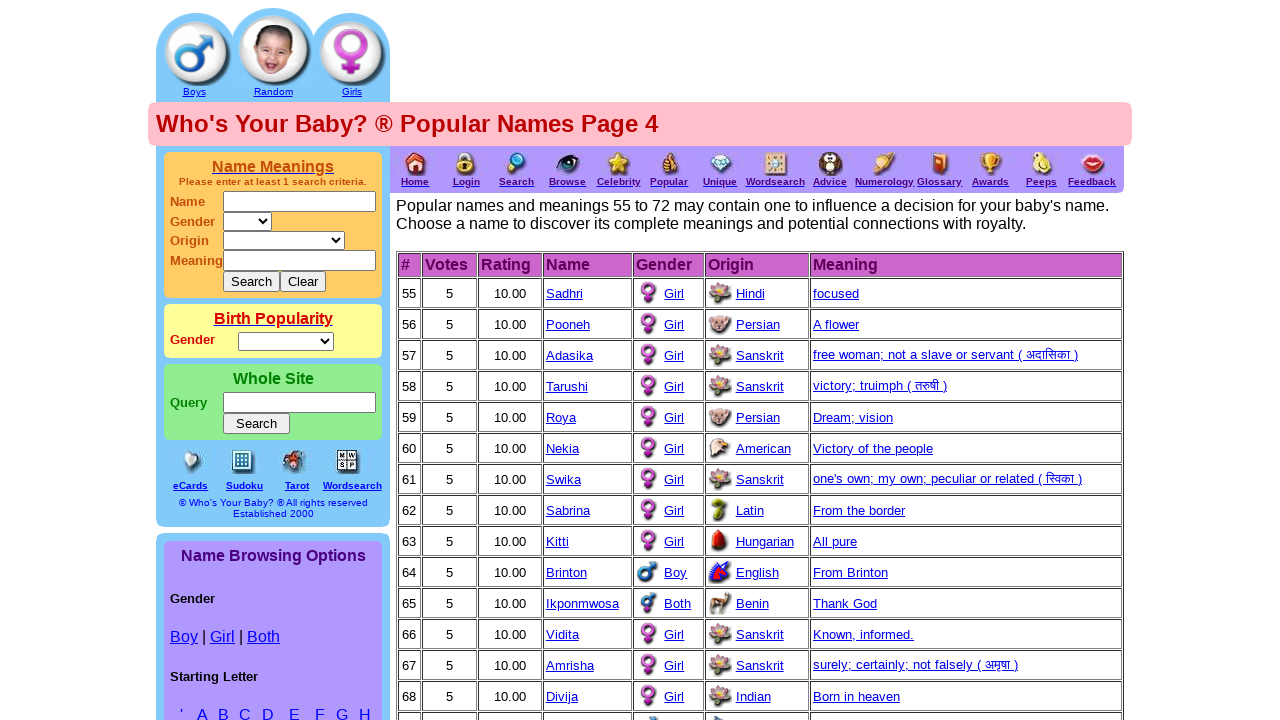

Page 3 loaded successfully
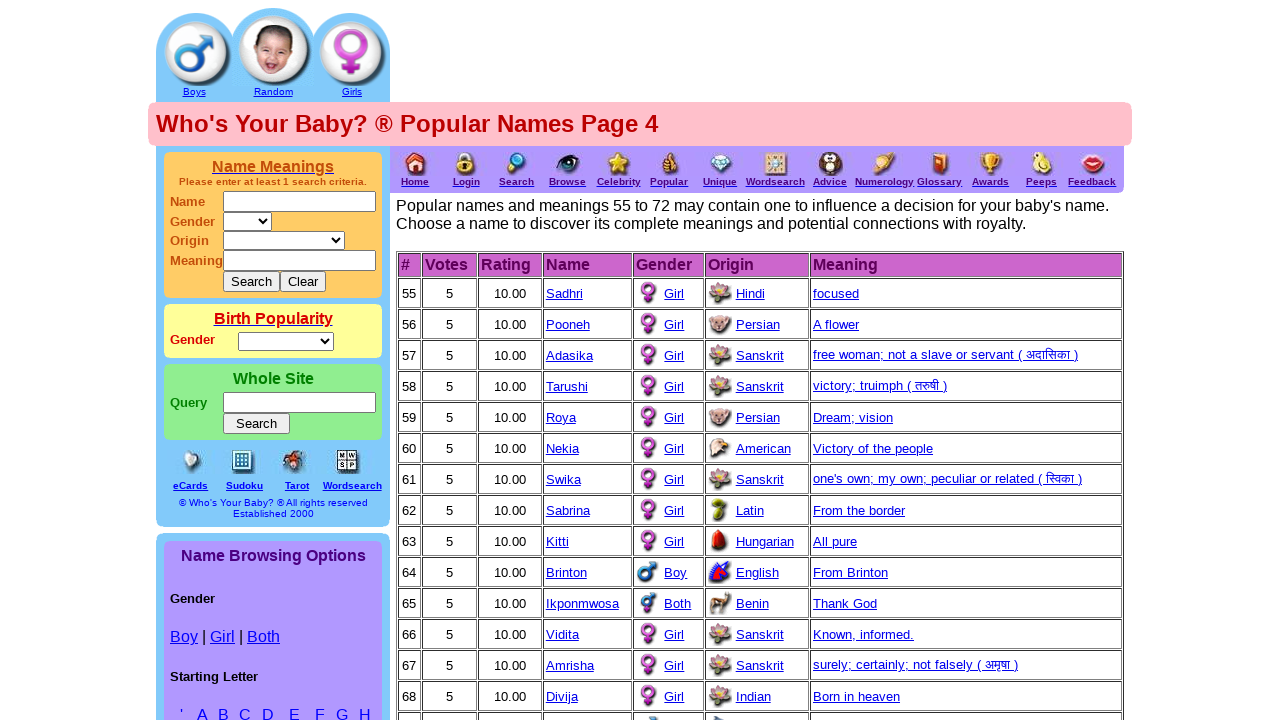

Searched for 'Amrisha' on page 3, found 1 matches
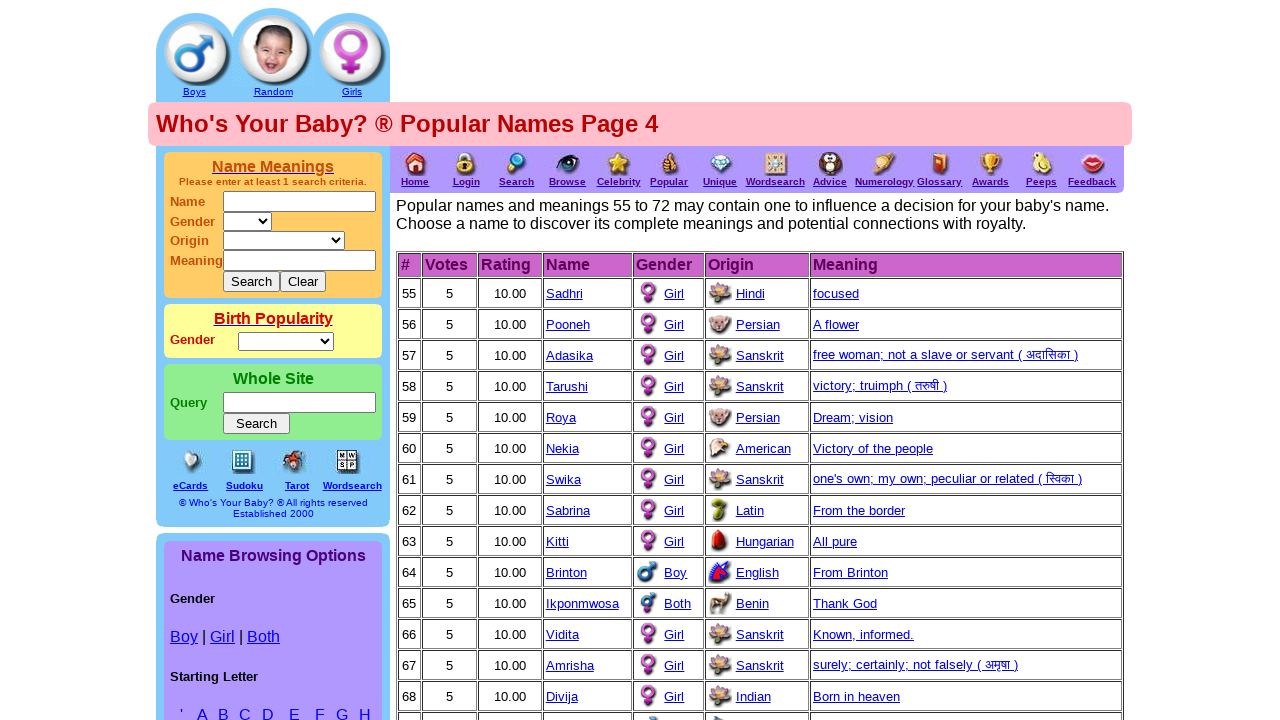

Retrieved associated information for 'Amrisha':     Sanskrit 
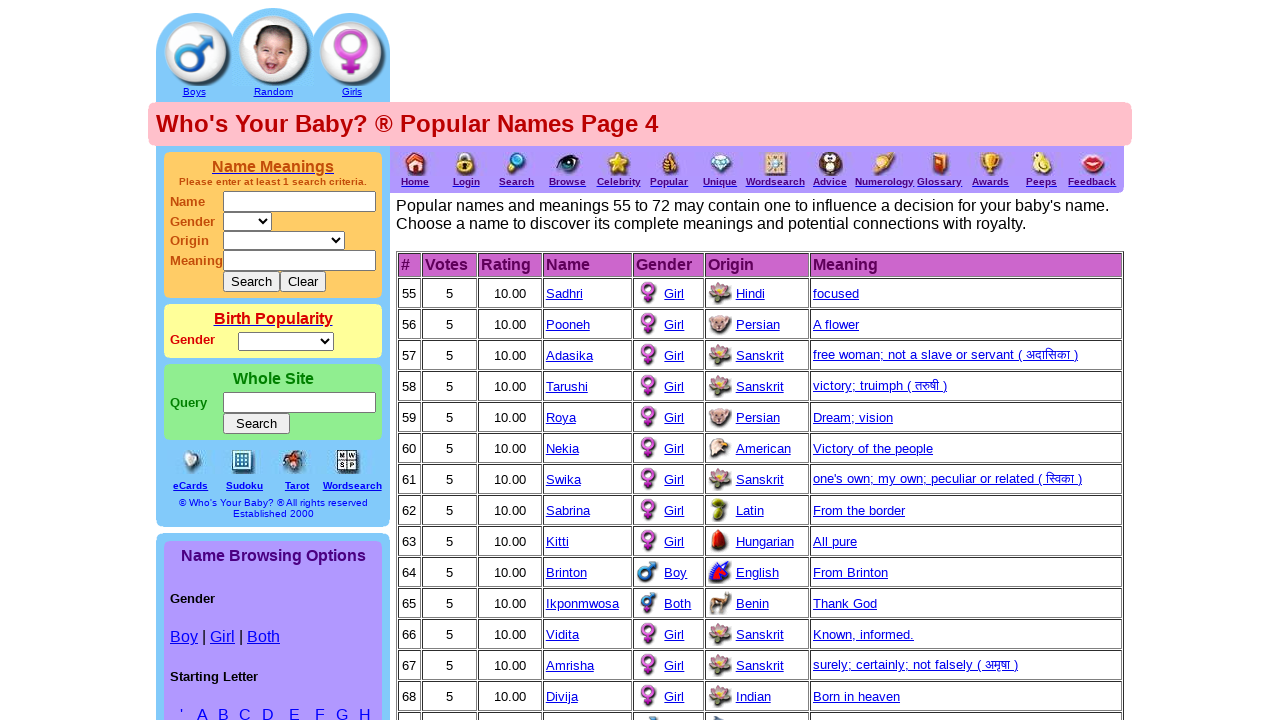

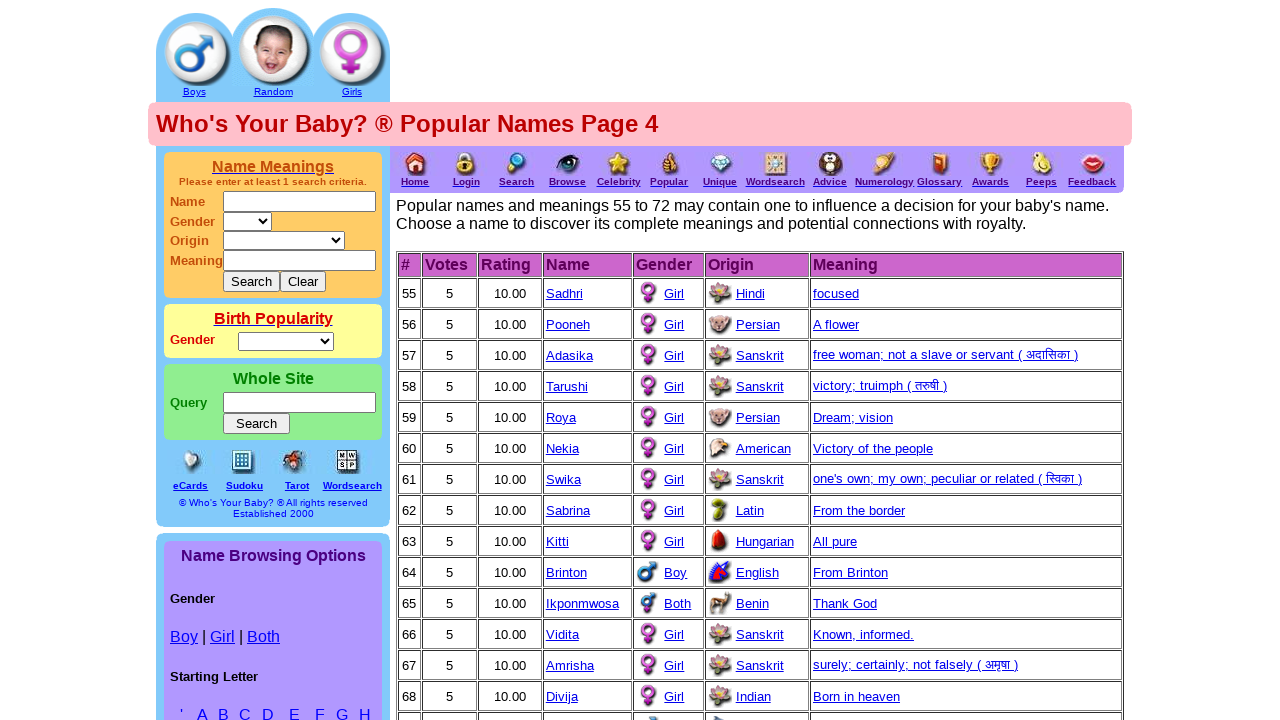